Tests double-click functionality on W3Schools by switching to an iframe and performing a double-click action on a "Copy Text" button

Starting URL: https://www.w3schools.com/tags/tryit.asp?filename=tryhtml5_ev_ondblclick3

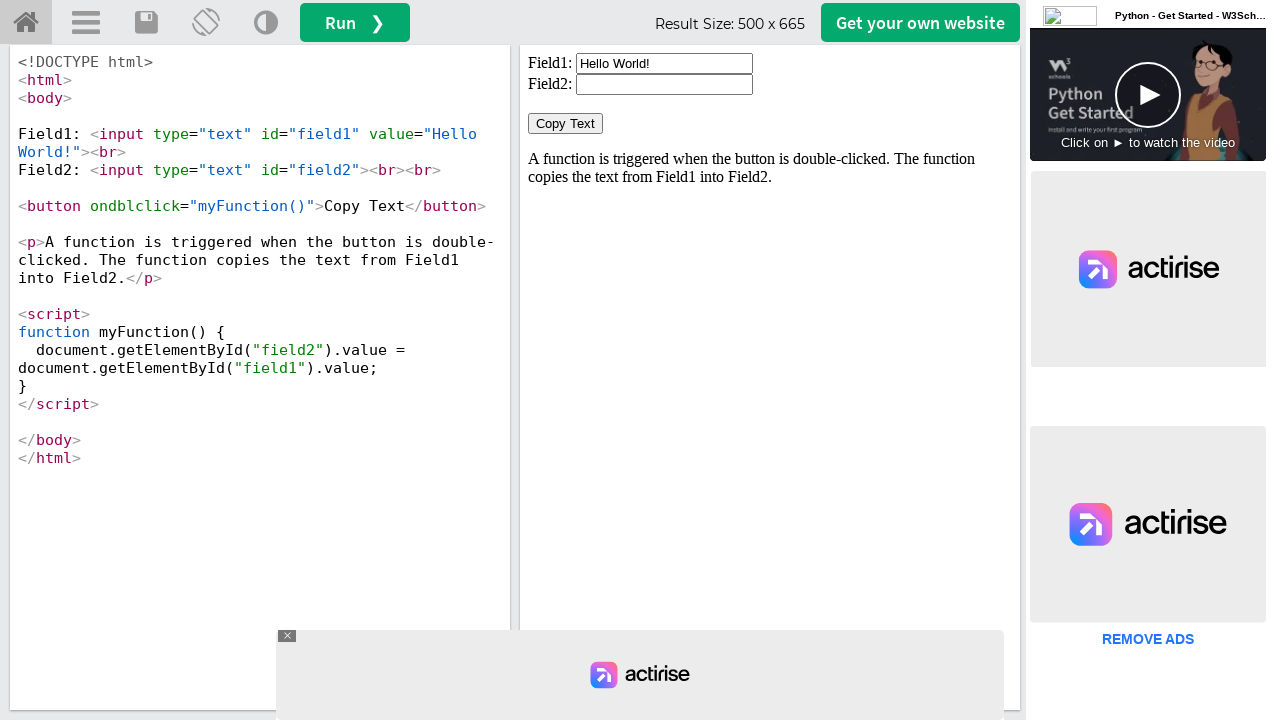

Located iframe#iframeResult containing the double-click example
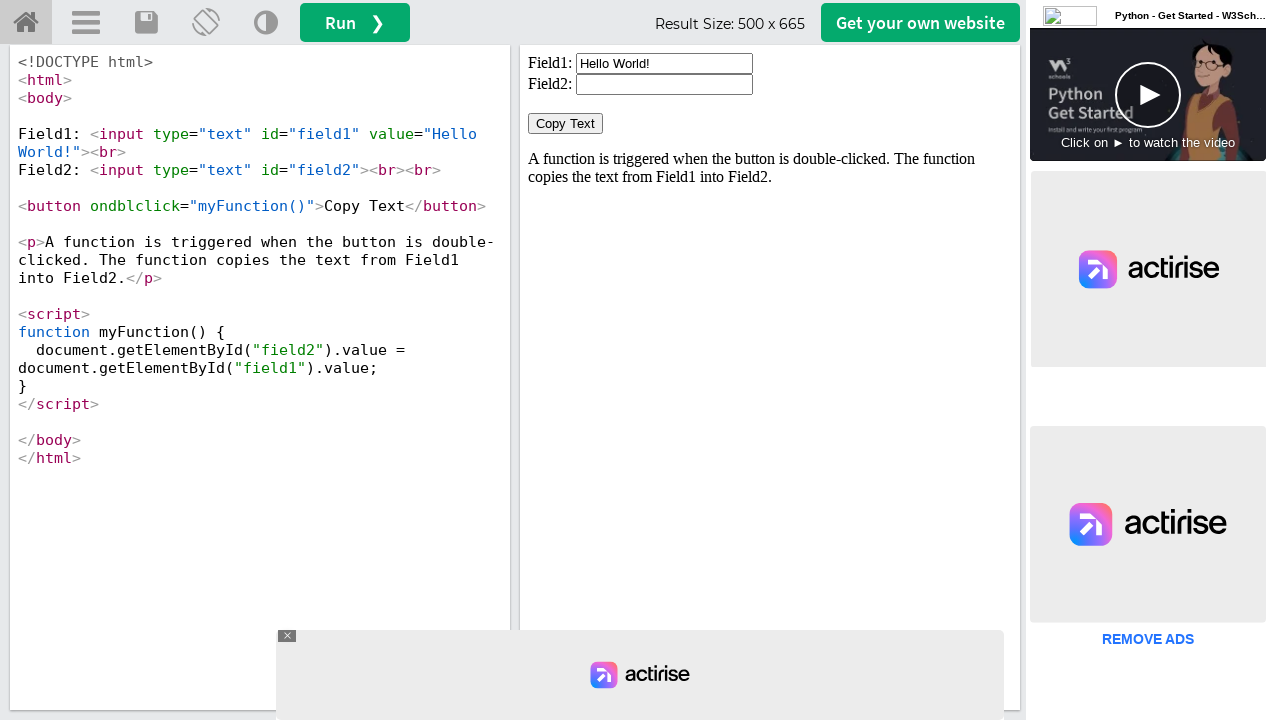

Double-clicked the 'Copy Text' button in the iframe at (566, 124) on iframe#iframeResult >> internal:control=enter-frame >> xpath=//button[text()='Co
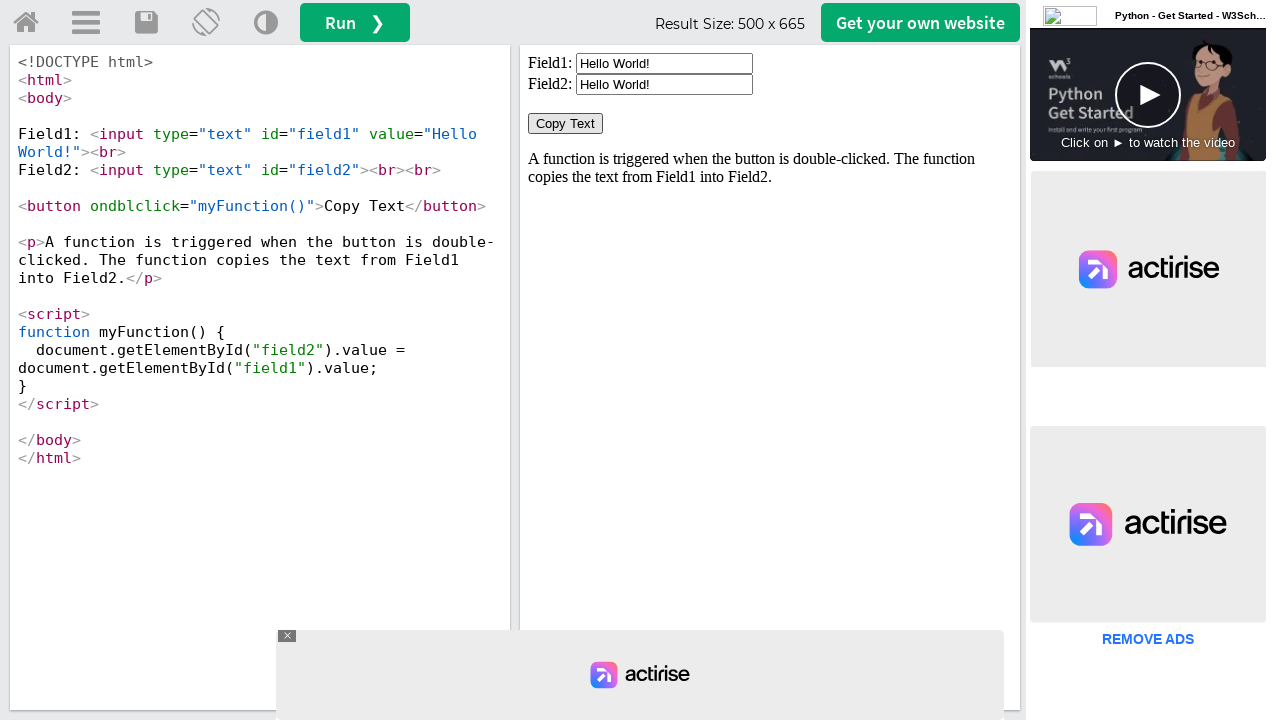

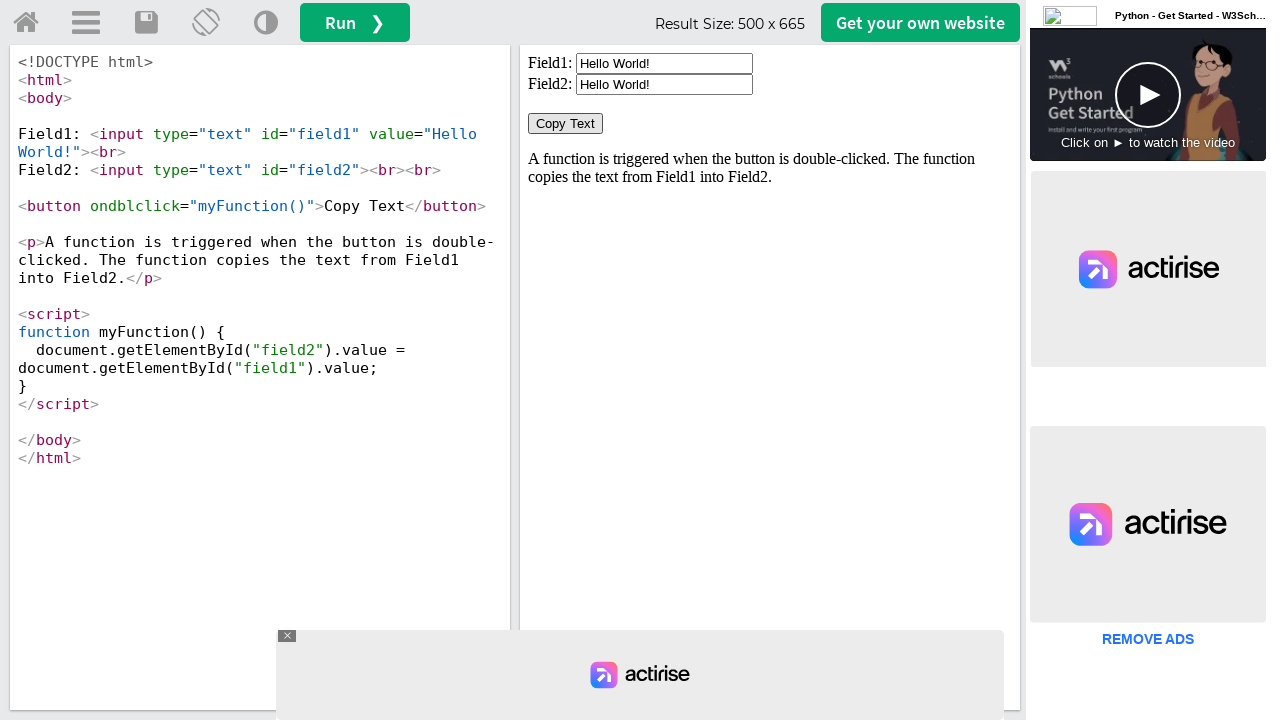